Tests double-click functionality on a button

Starting URL: https://selenium08.blogspot.com/2019/11/double-click.html

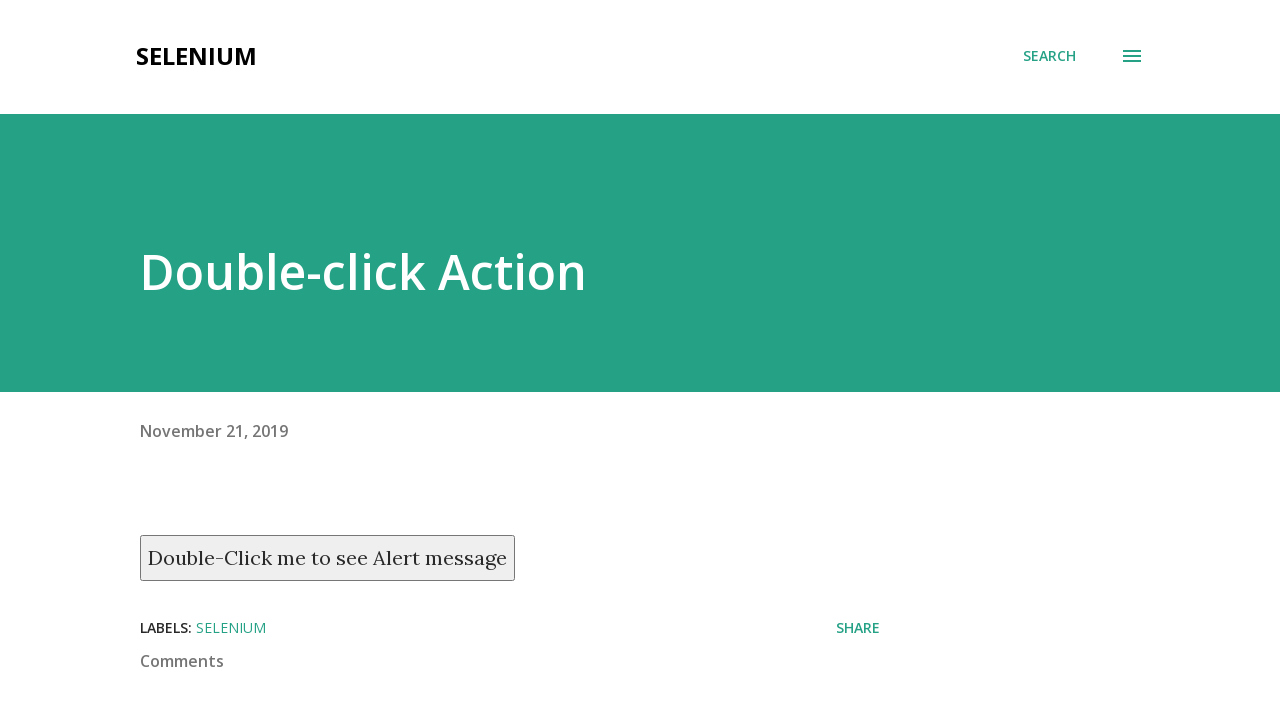

Double-clicked the button to trigger myFunction() at (328, 558) on xpath=//button[@ondblclick='myFunction()']
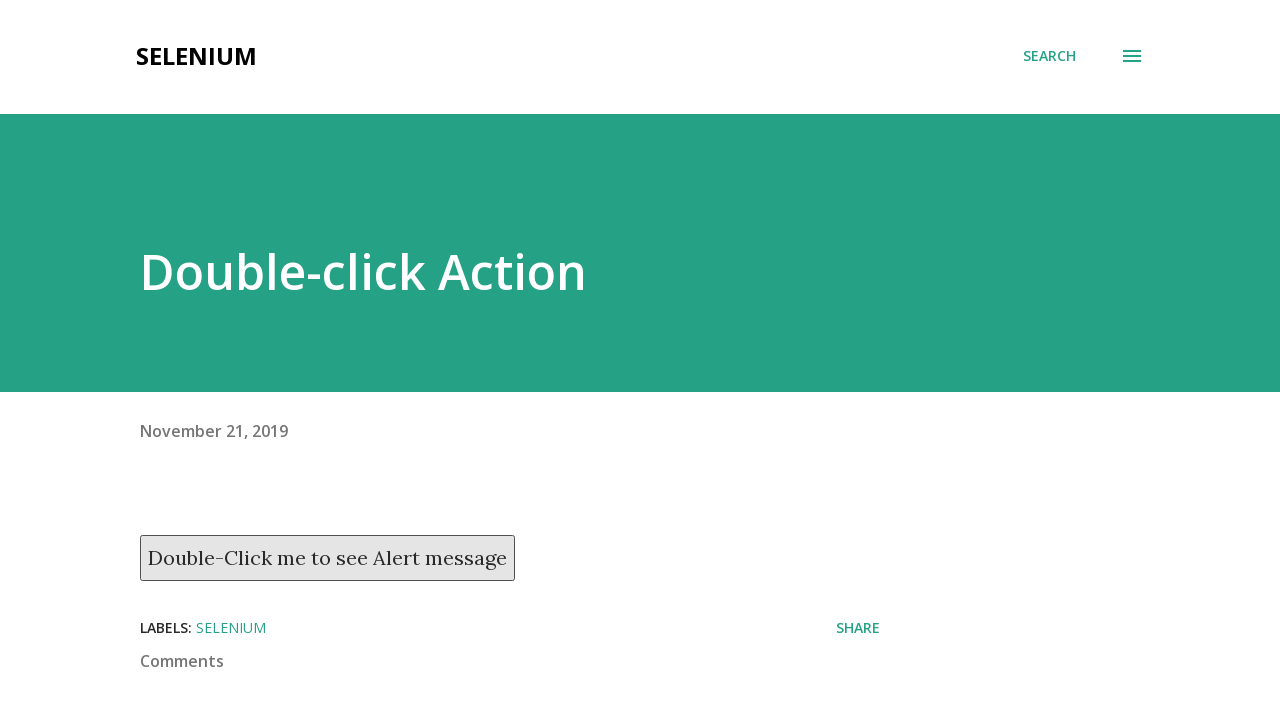

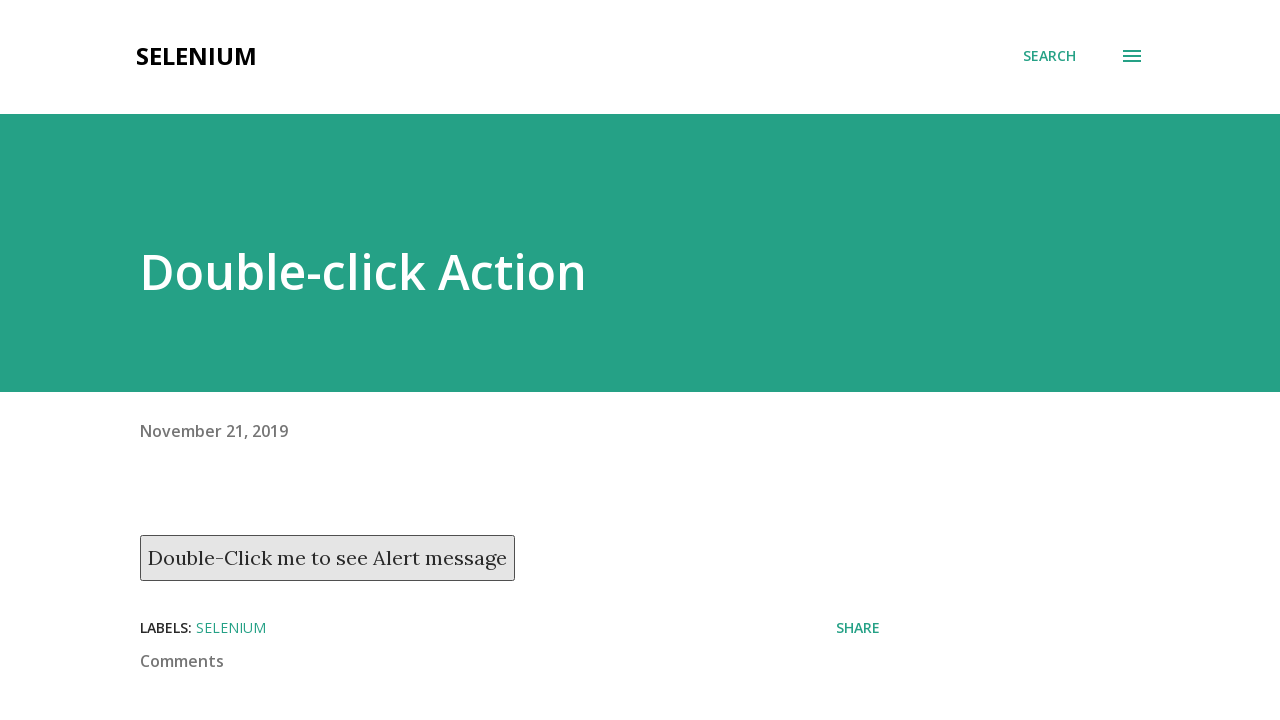